Tests login failure with valid username but invalid passwords and verifies error message

Starting URL: https://www.saucedemo.com/

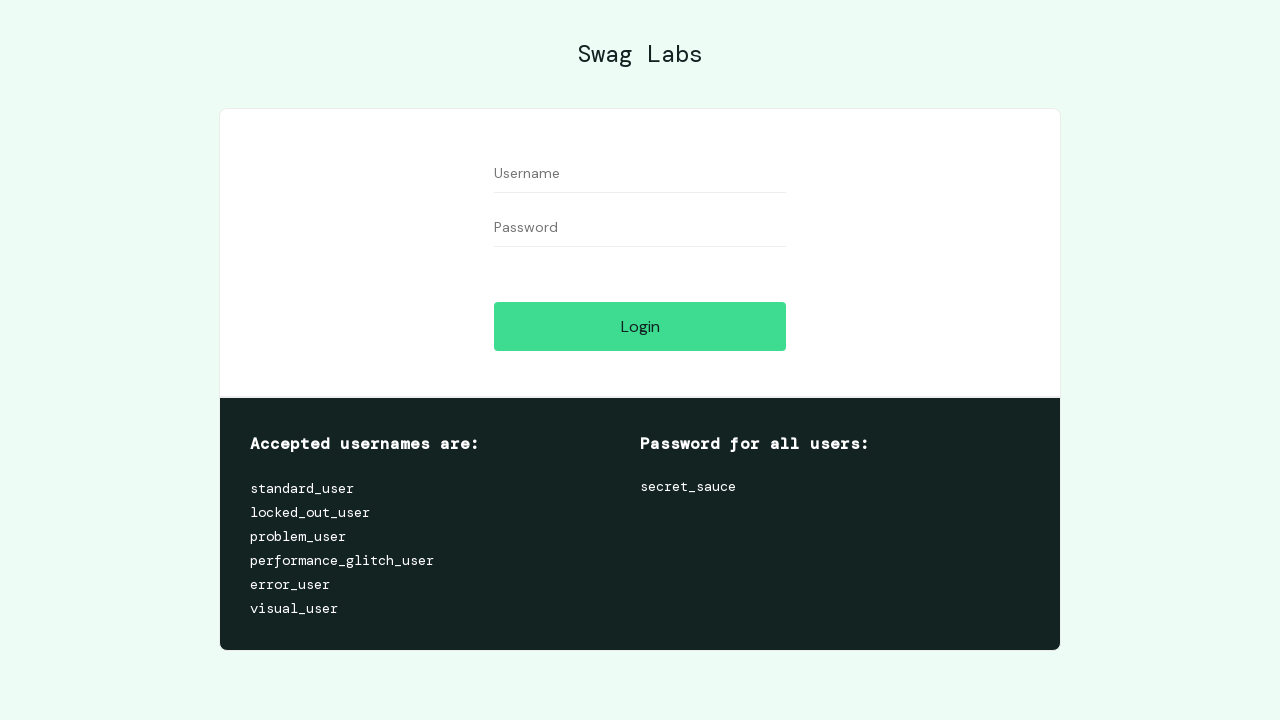

Cleared username field on #user-name
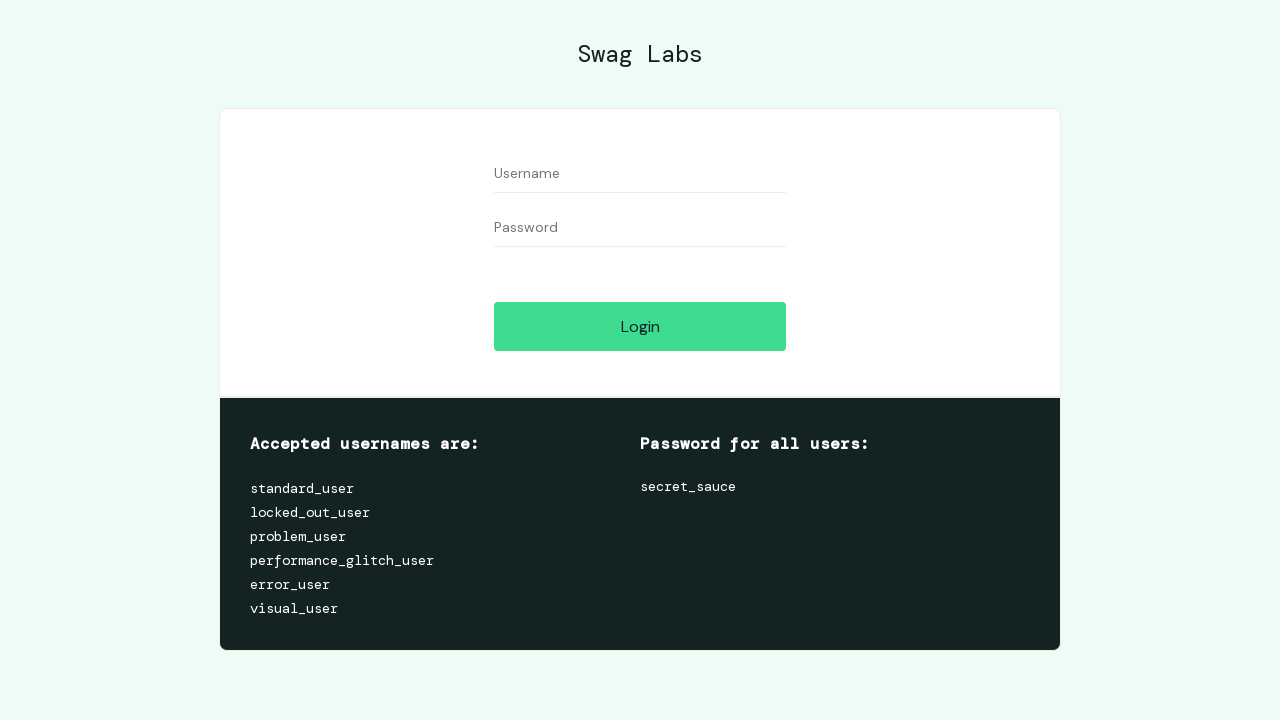

Cleared password field on #password
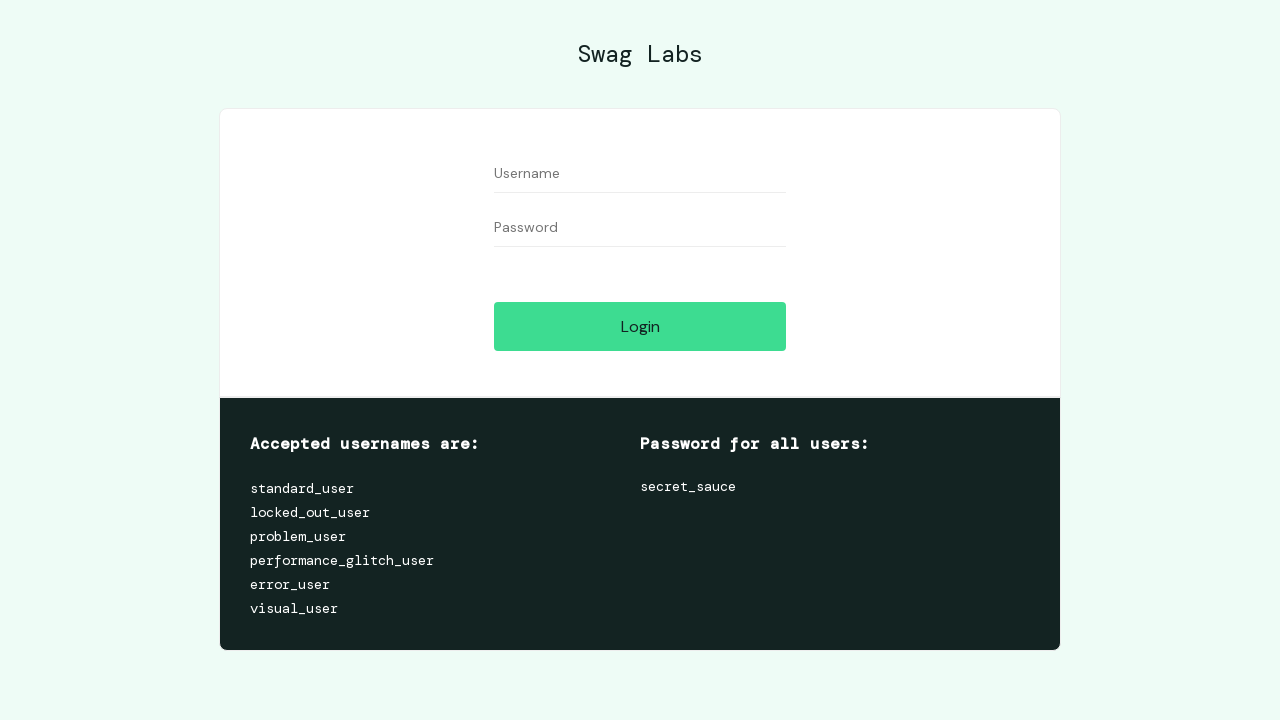

Filled username field with 'standard_user' on #user-name
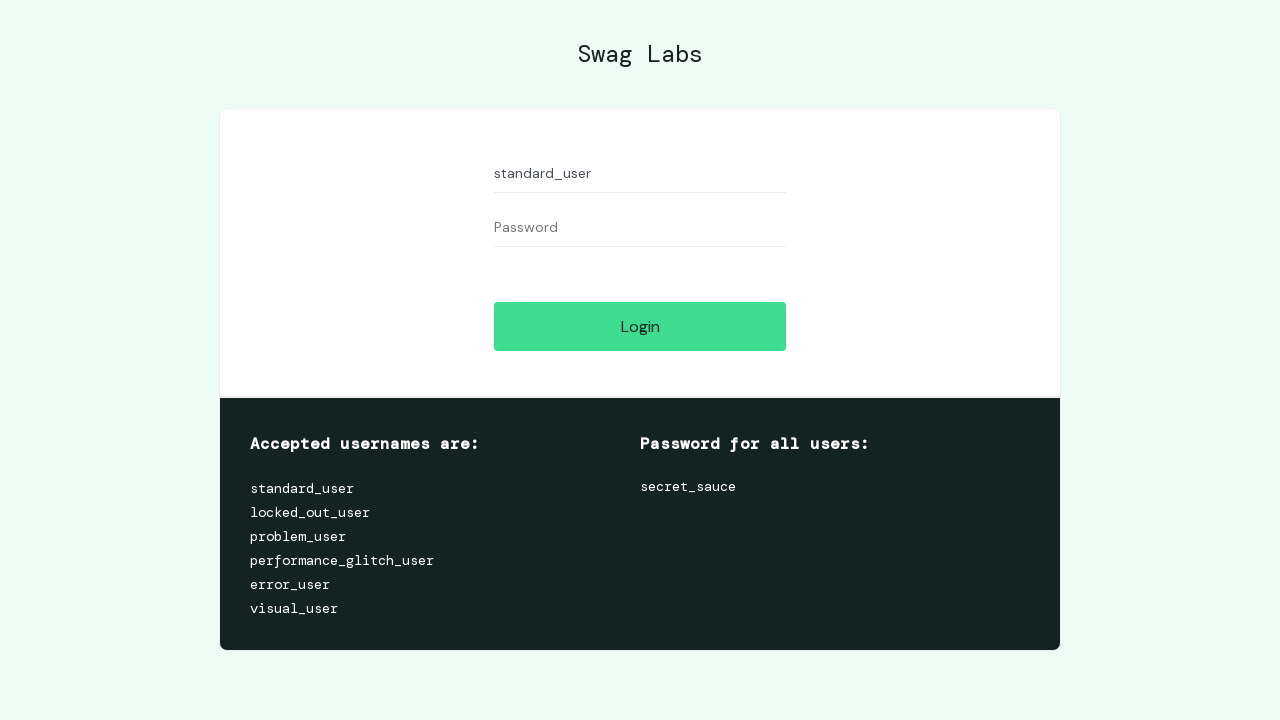

Filled password field with 'wrong_pass' on #password
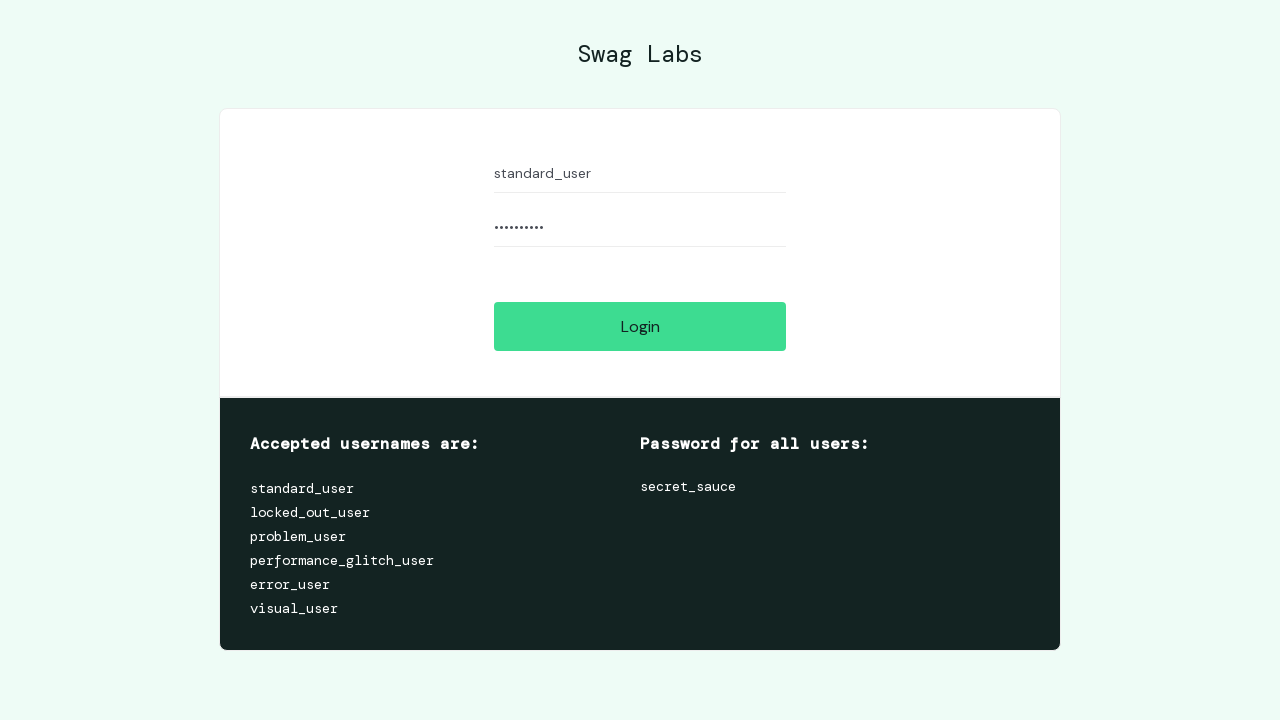

Clicked login button at (640, 326) on #login-button
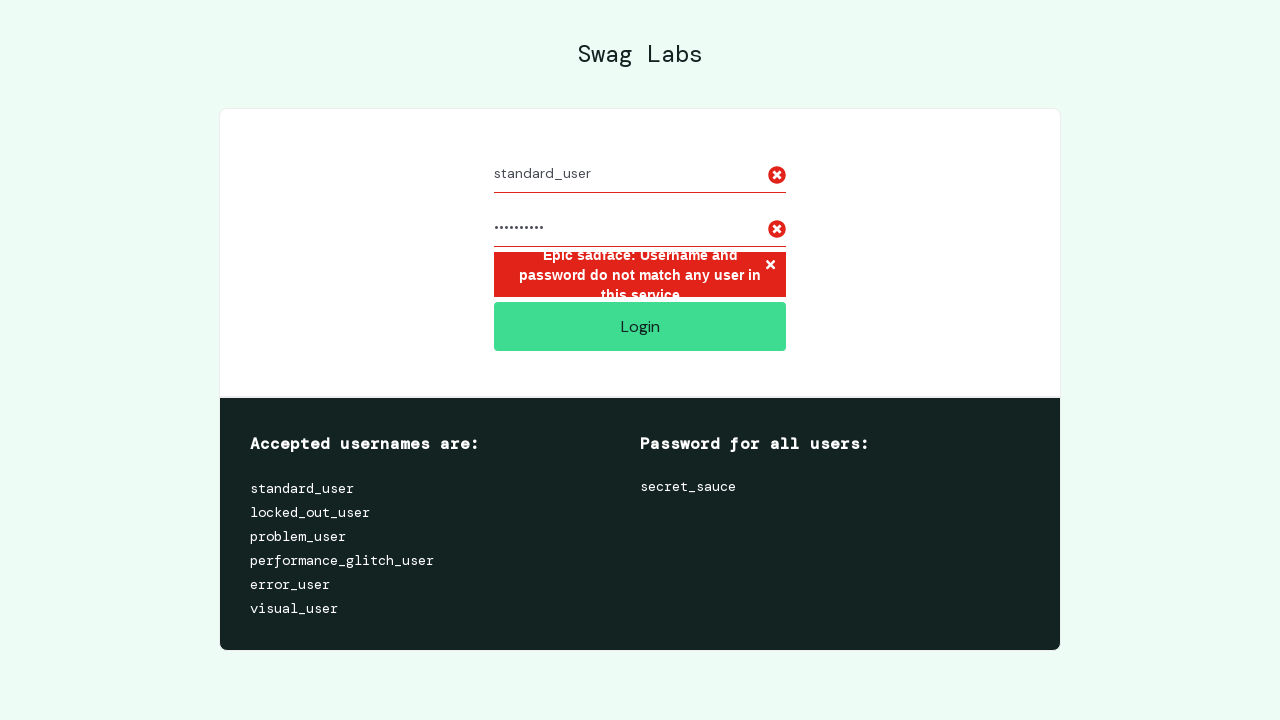

Login error message appeared for password 'wrong_pass'
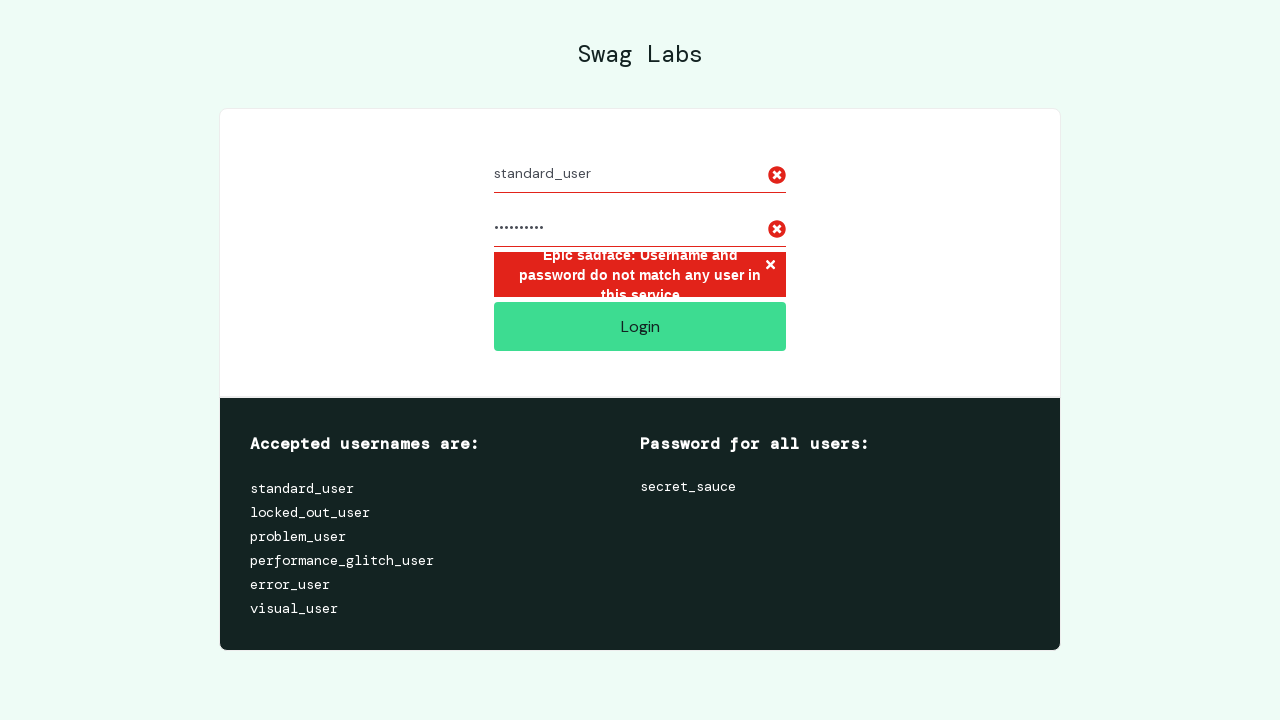

Cleared username field on #user-name
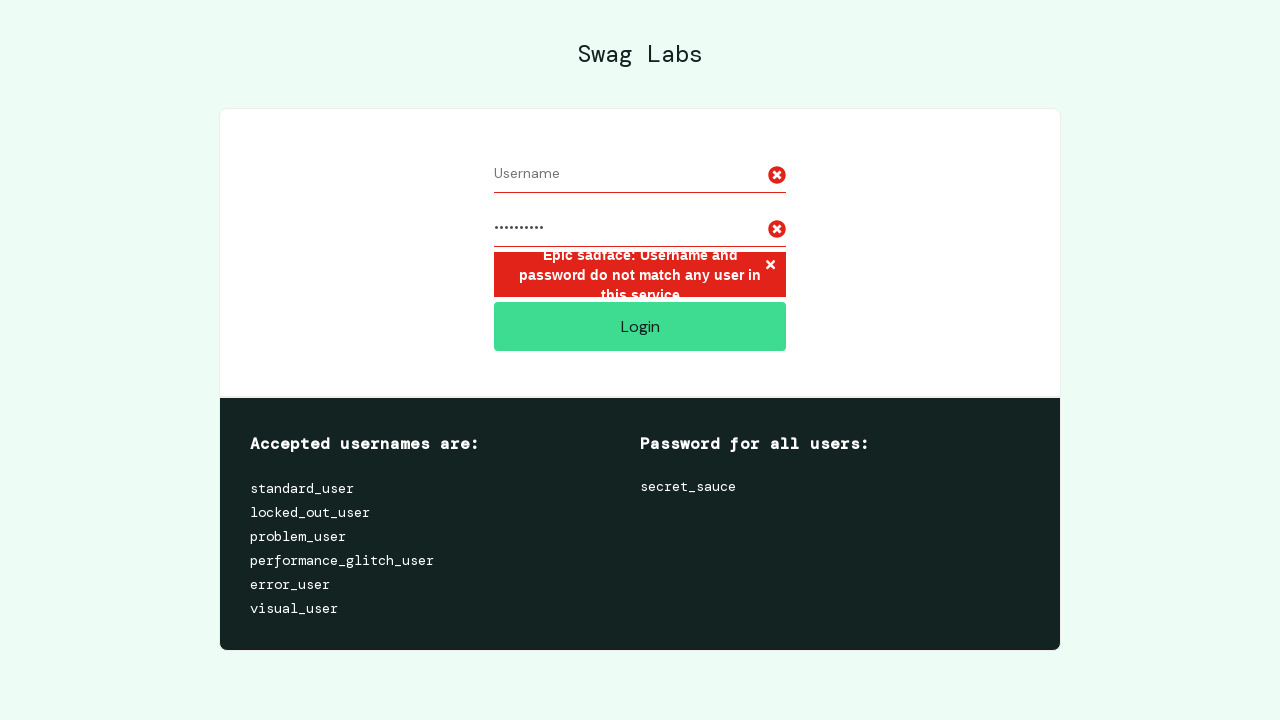

Cleared password field on #password
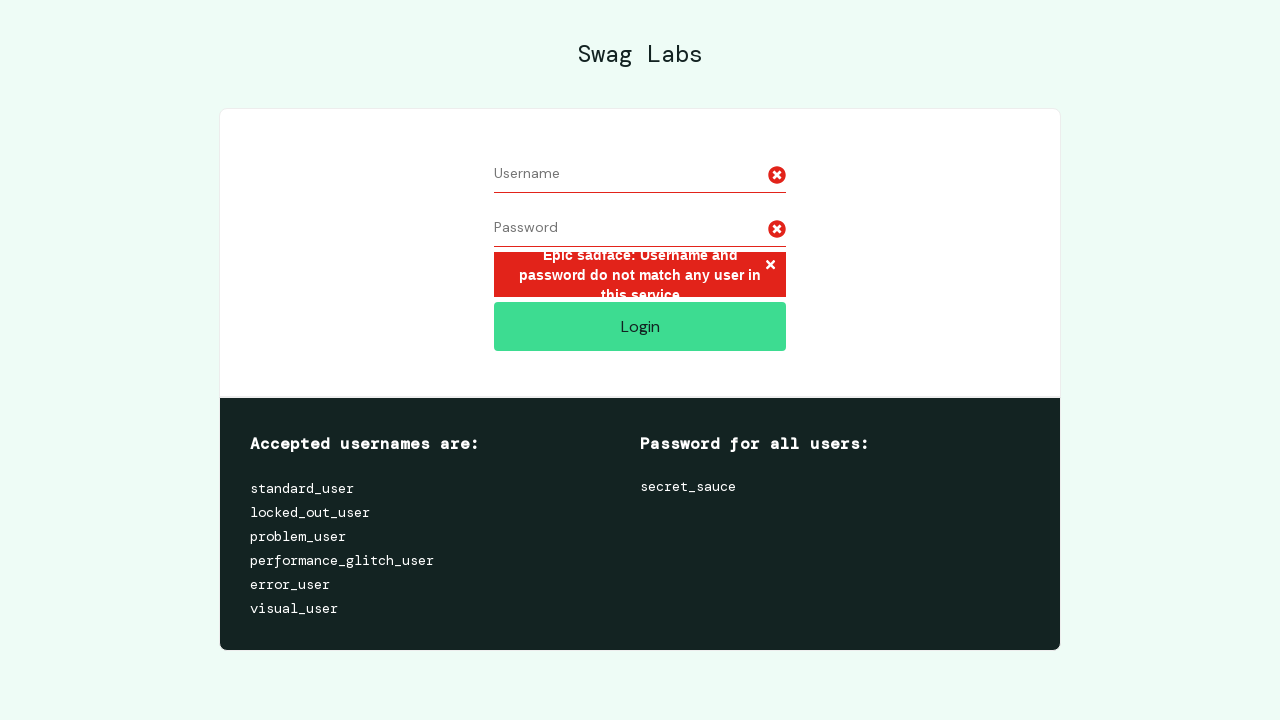

Filled username field with 'standard_user' on #user-name
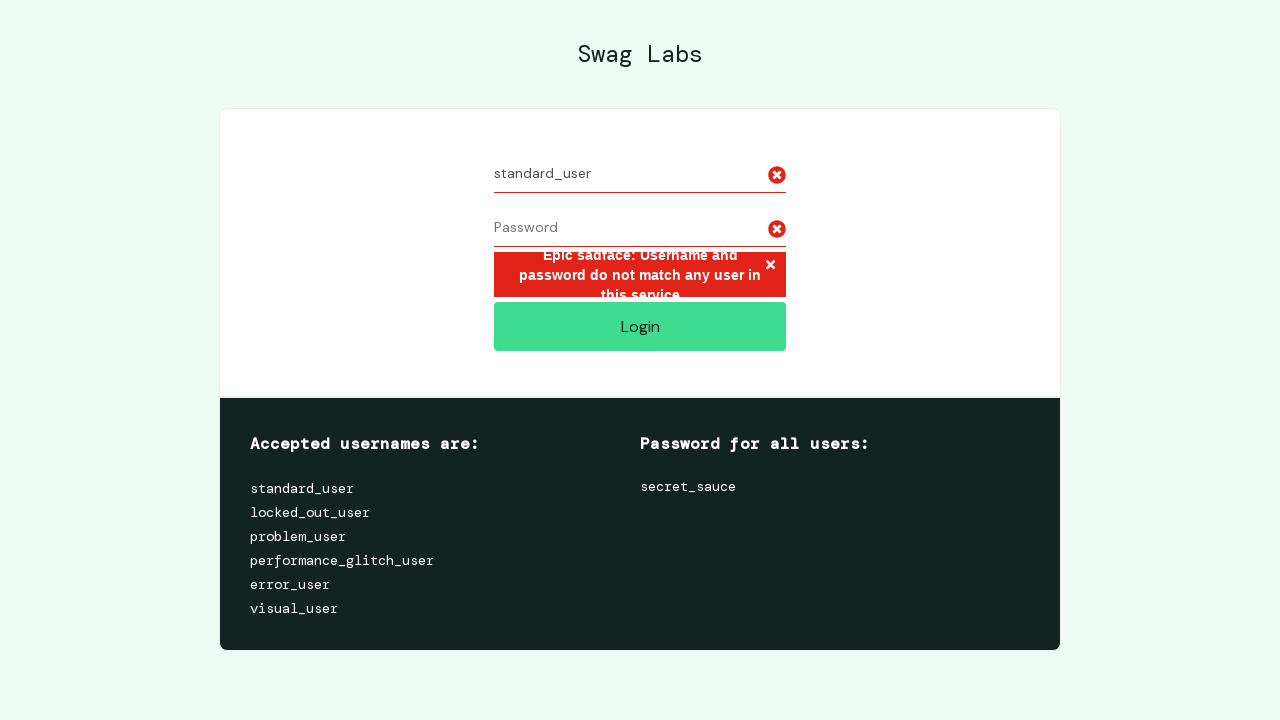

Filled password field with '12345' on #password
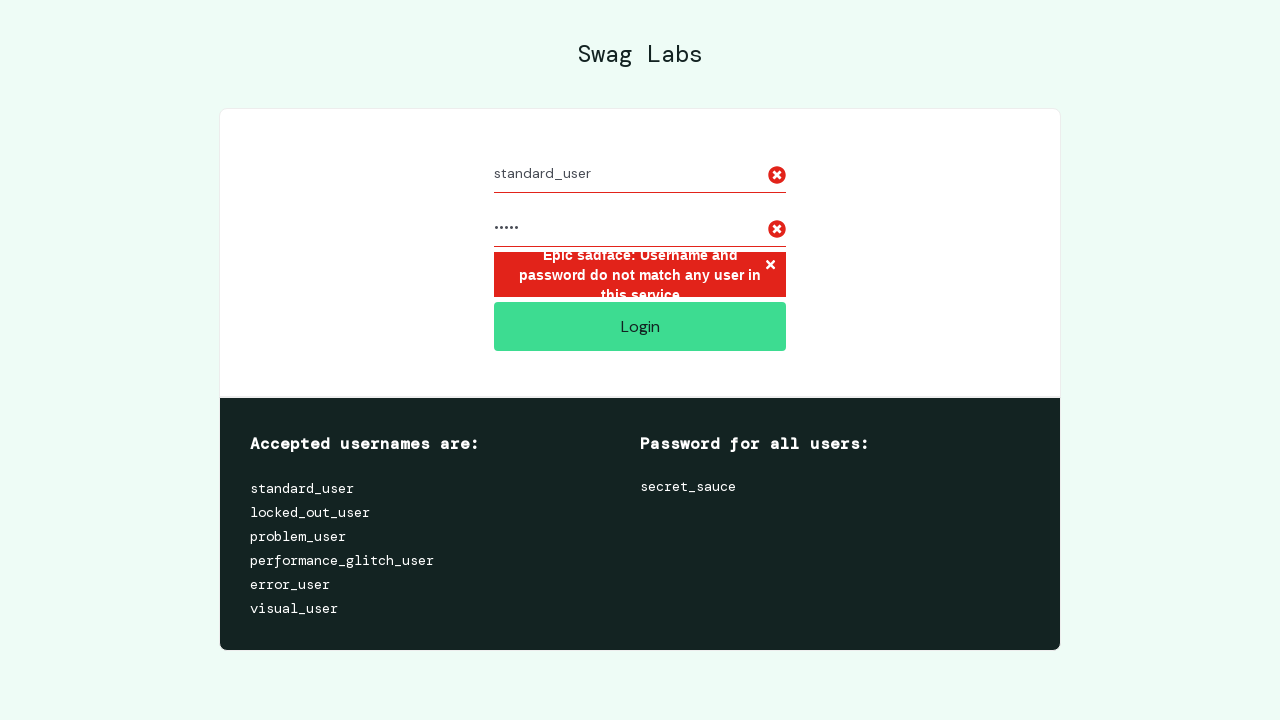

Clicked login button at (640, 326) on #login-button
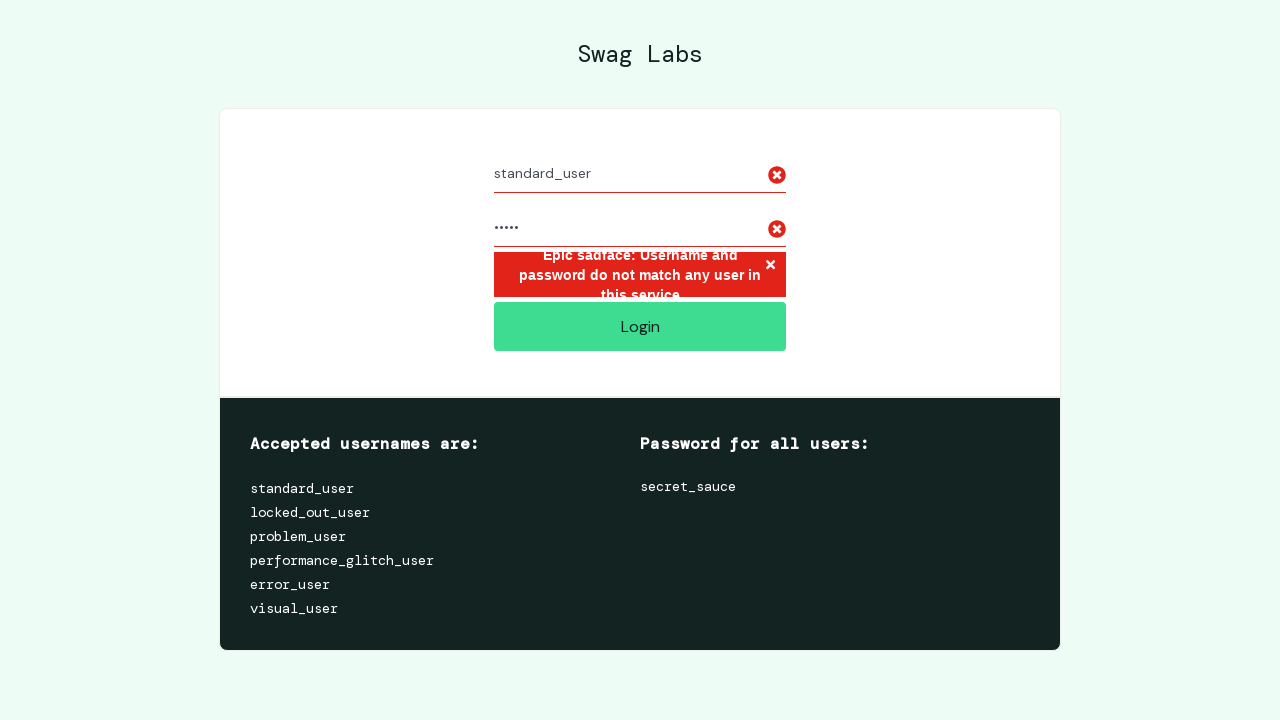

Login error message appeared for password '12345'
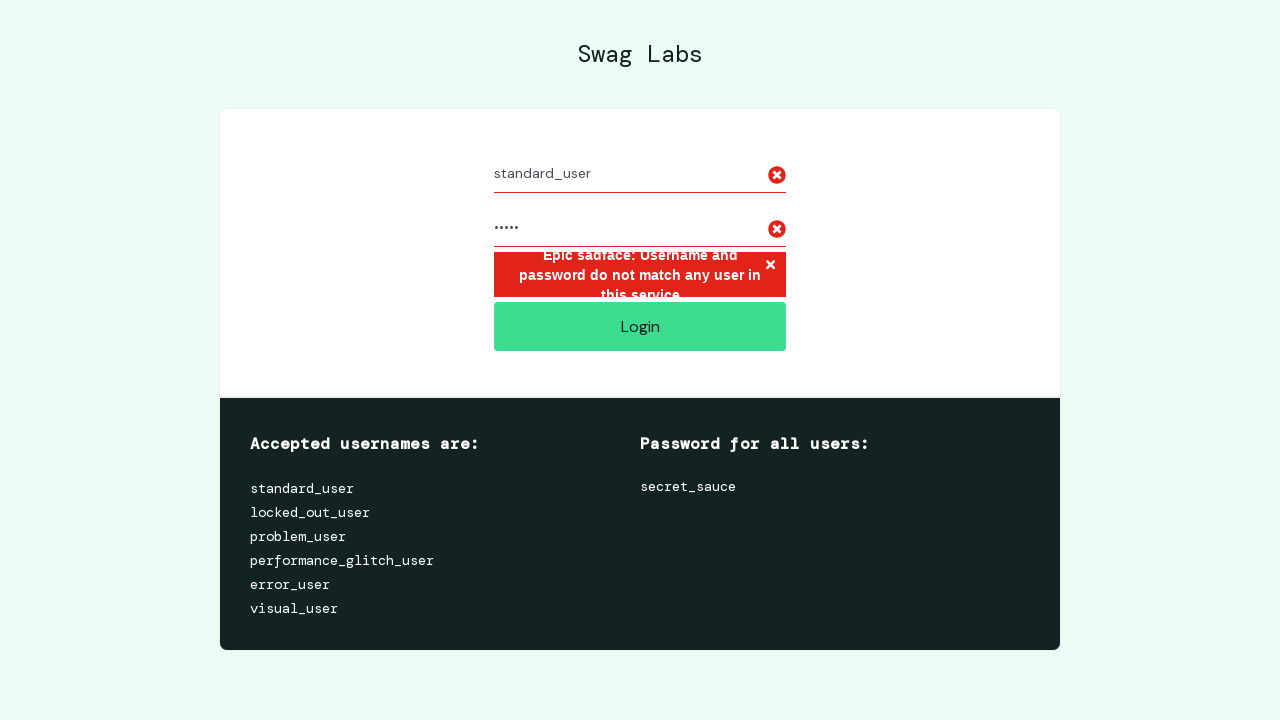

Cleared username field on #user-name
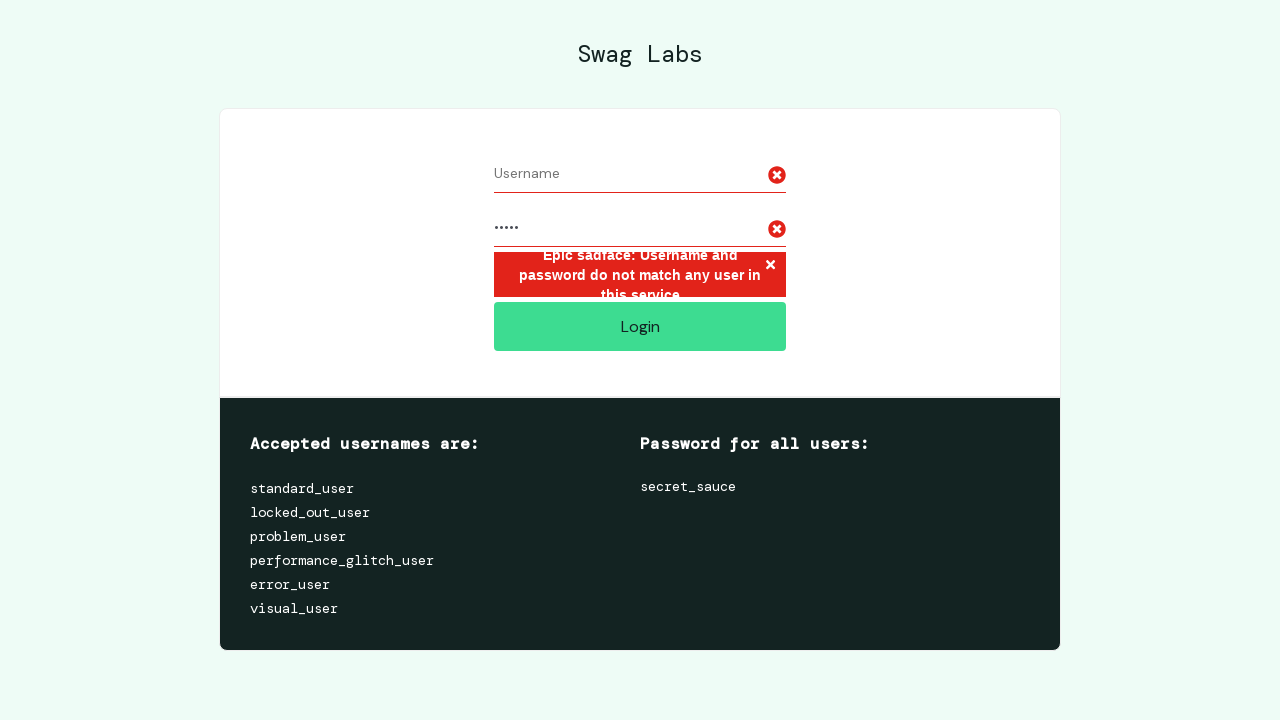

Cleared password field on #password
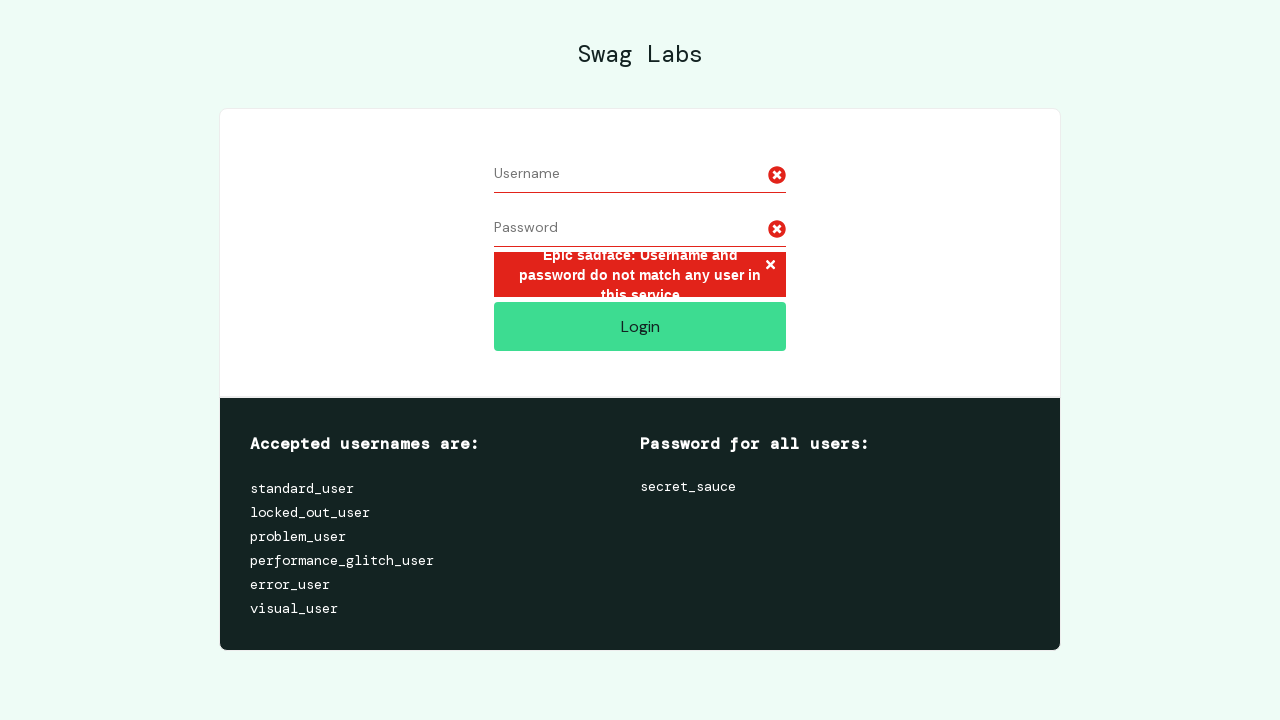

Filled username field with 'standard_user' on #user-name
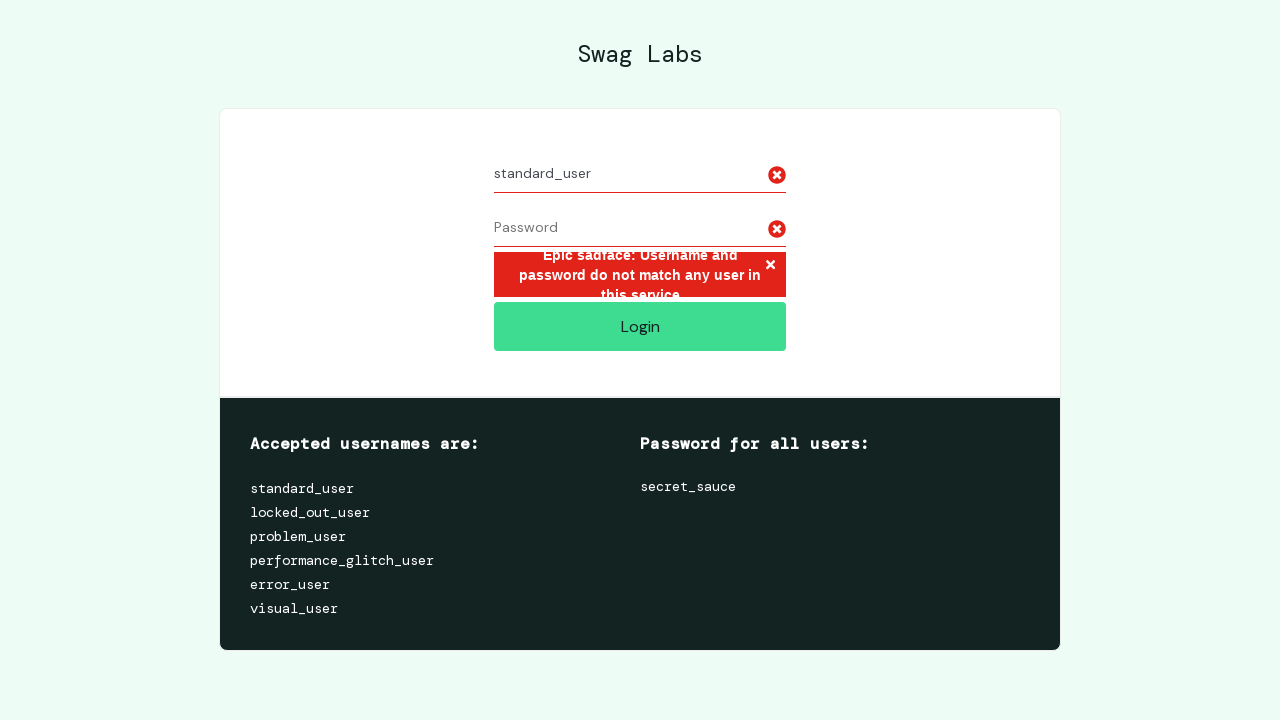

Filled password field with 'password123' on #password
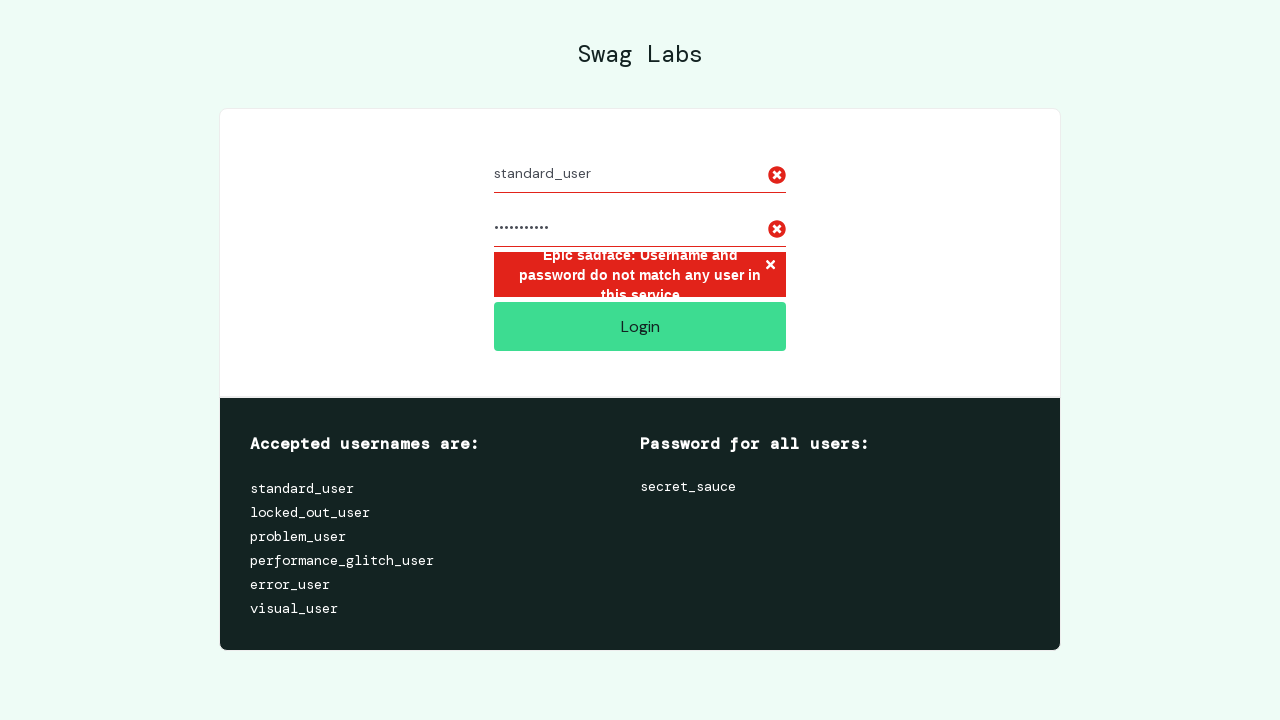

Clicked login button at (640, 326) on #login-button
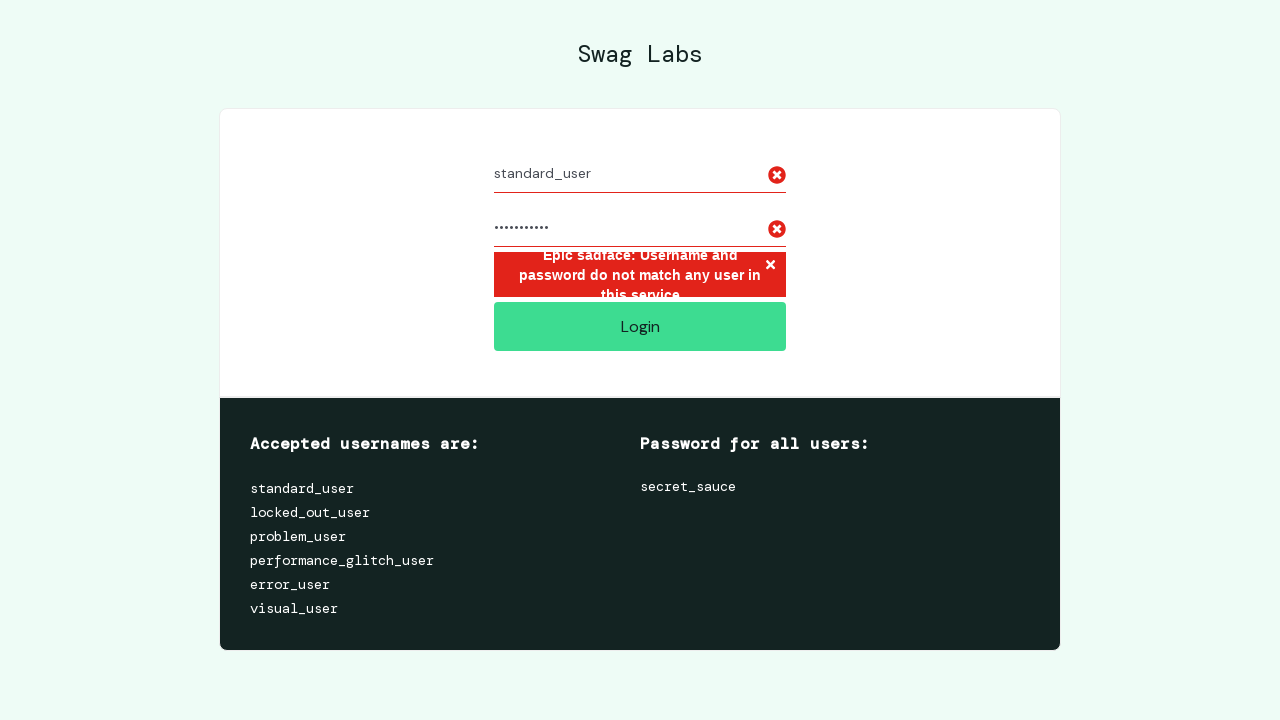

Login error message appeared for password 'password123'
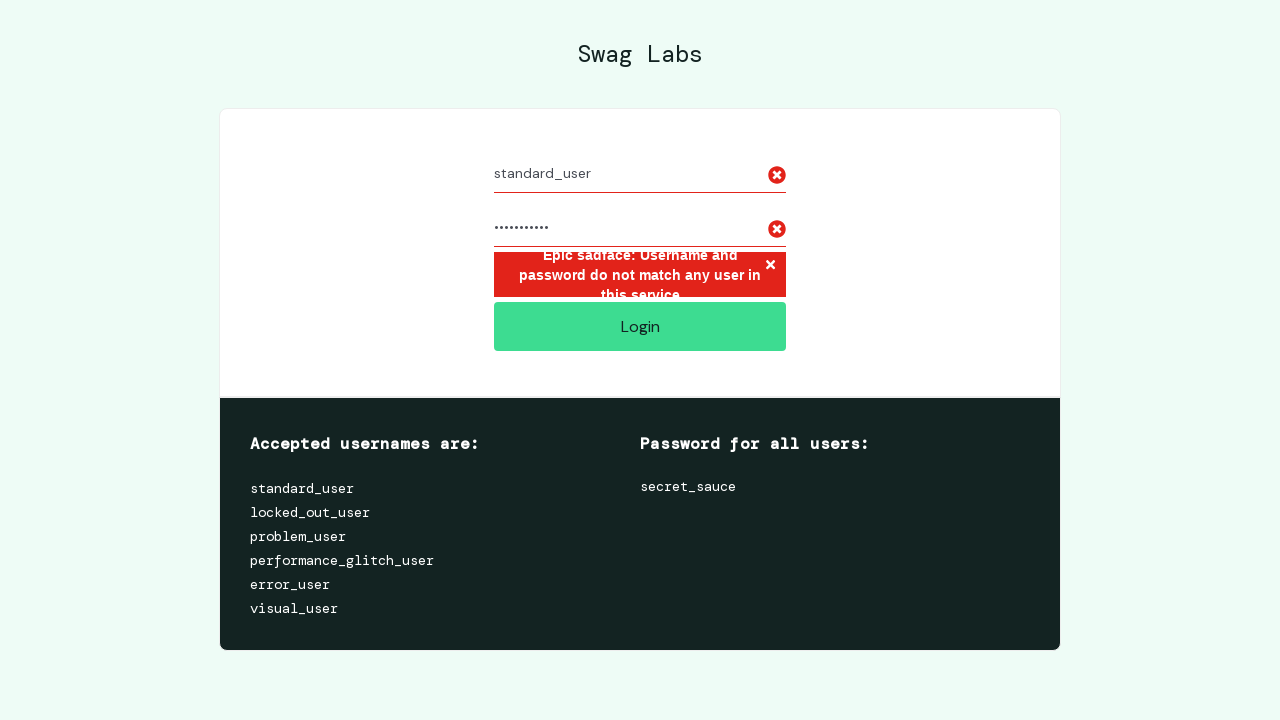

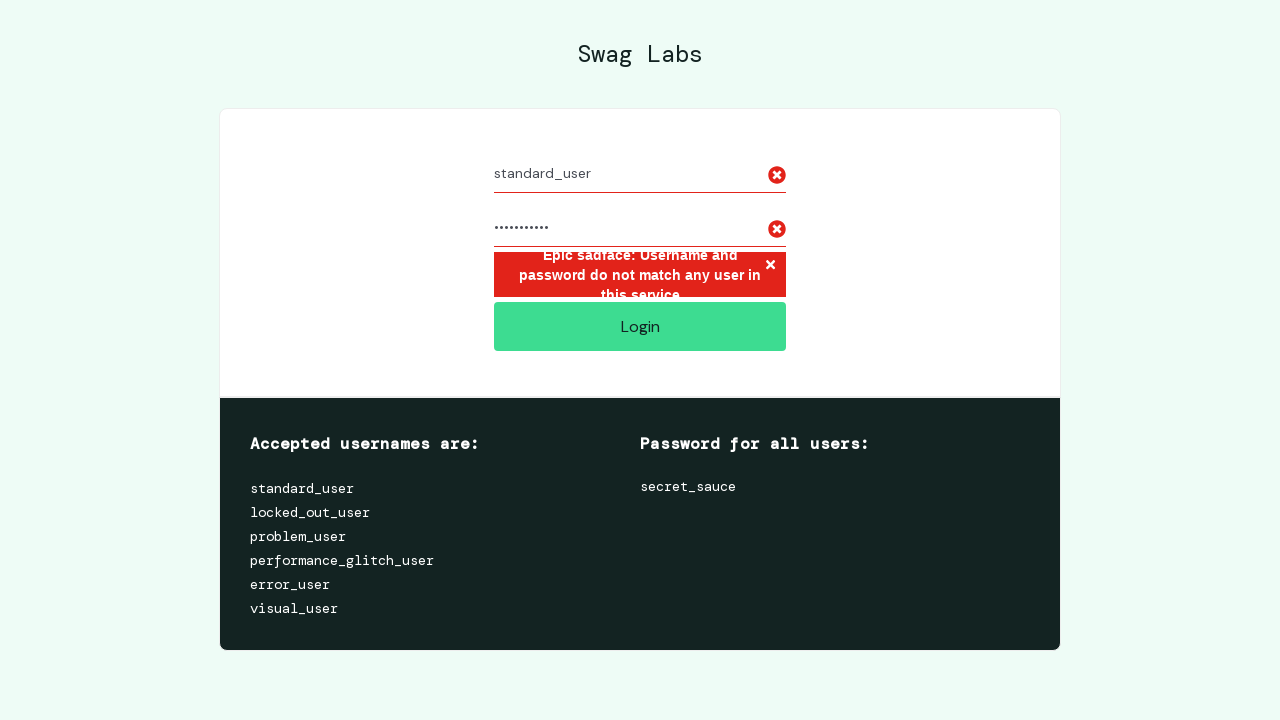